Opens the languages dropdown and selects English from the multi-select options

Starting URL: http://demo.automationtesting.in/Register.html

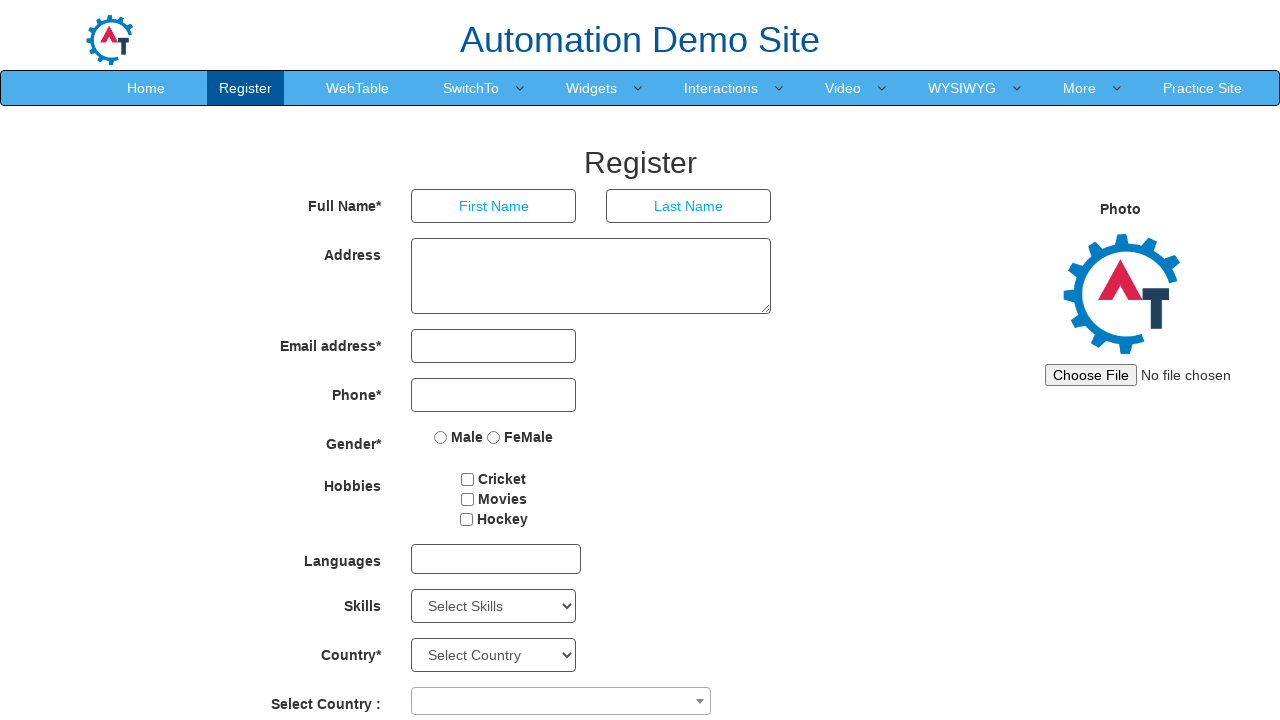

Clicked languages dropdown to expand at (496, 559) on div#msdd
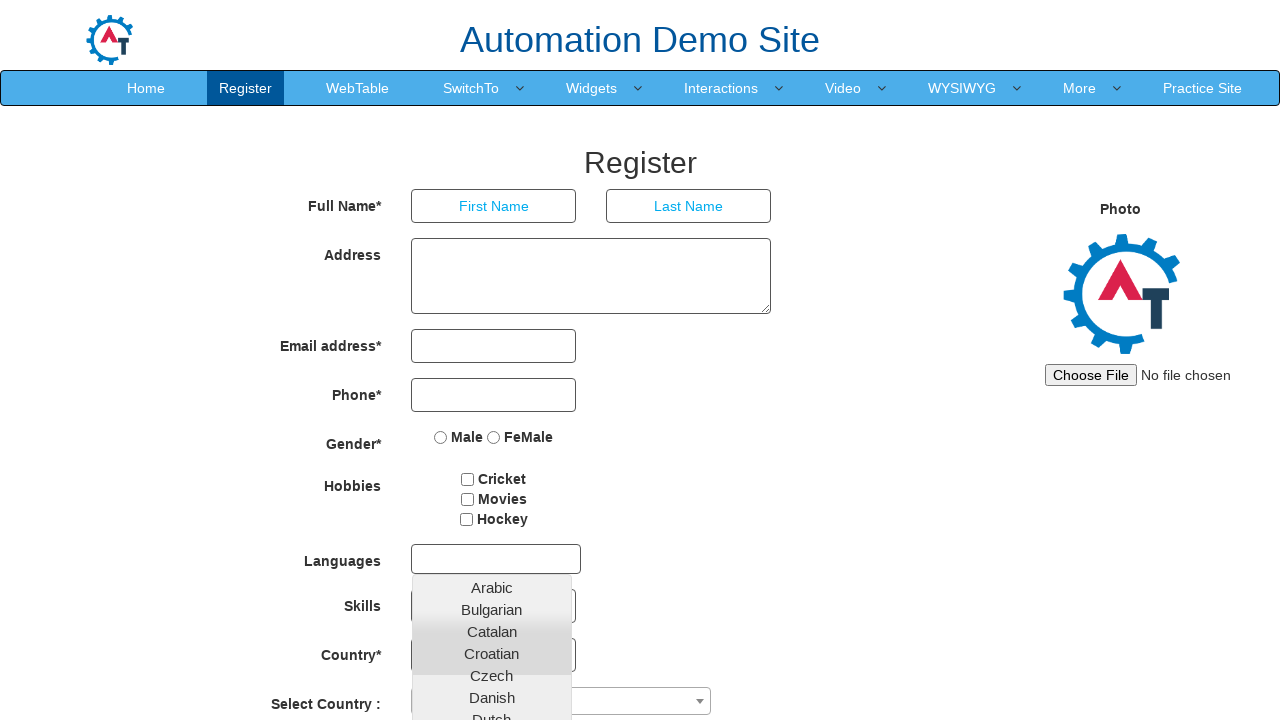

Waited for dropdown to expand
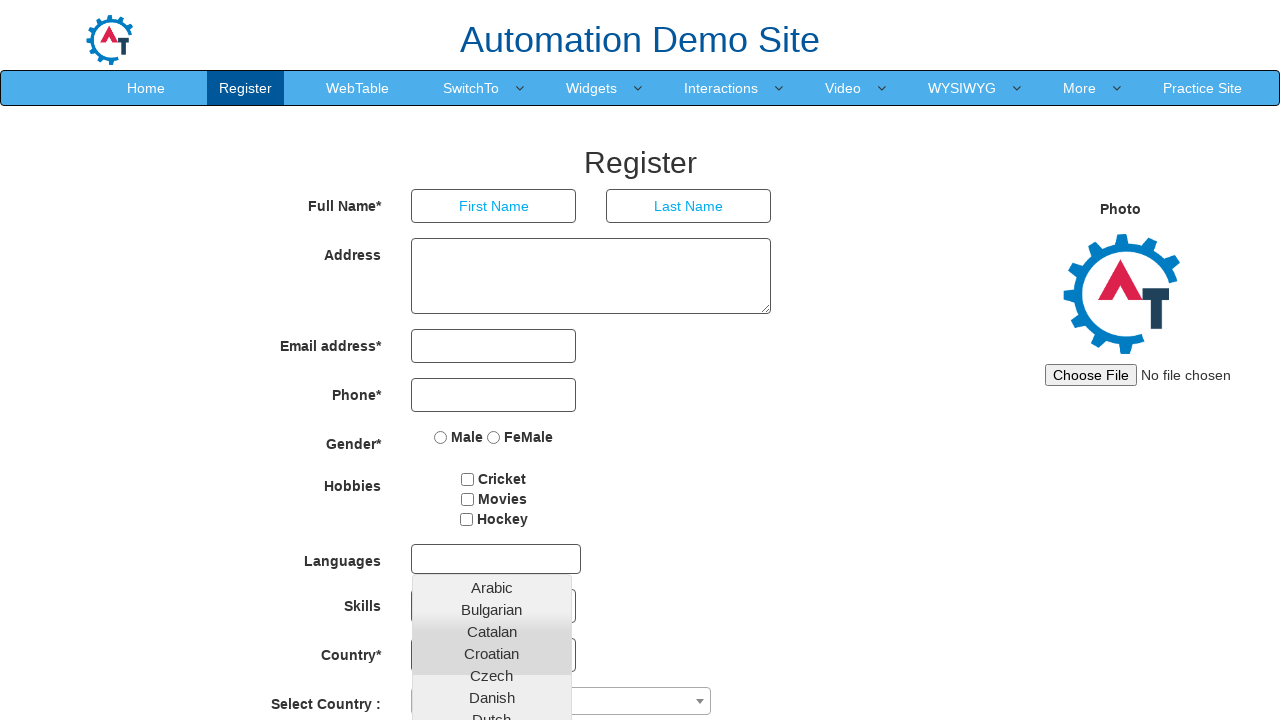

Selected English from dropdown options at (492, 457) on a:has-text('English')
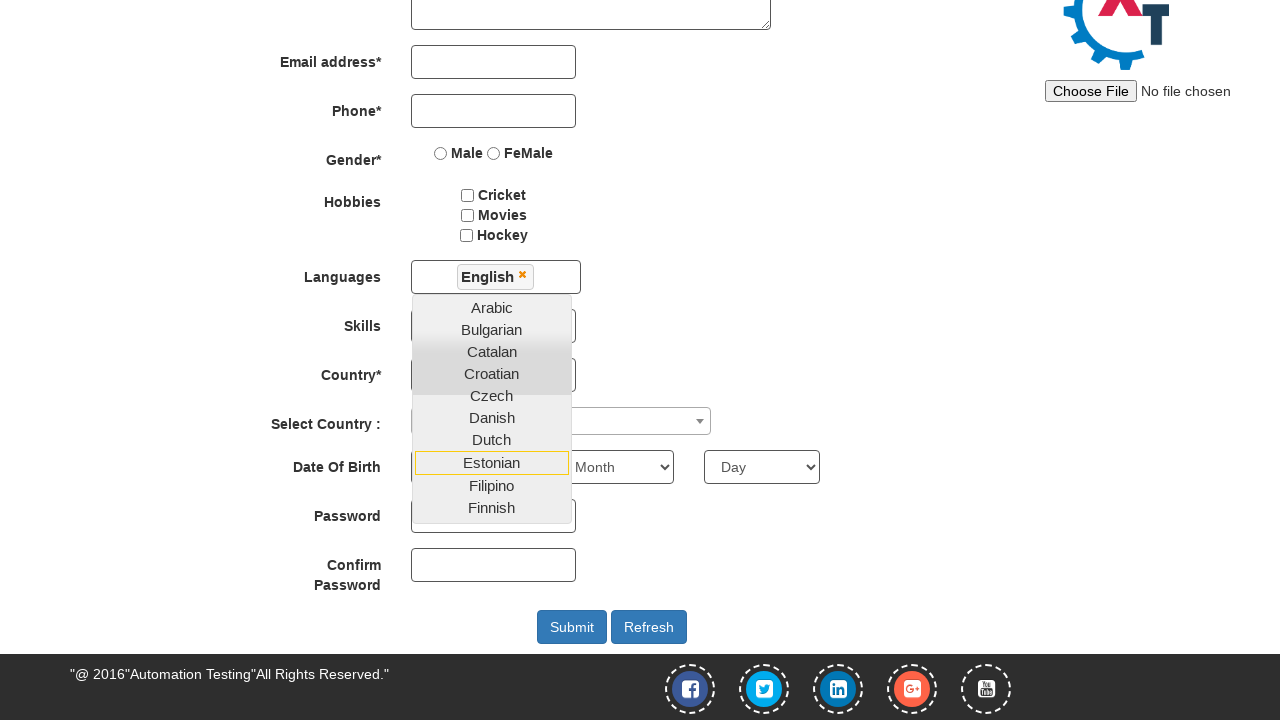

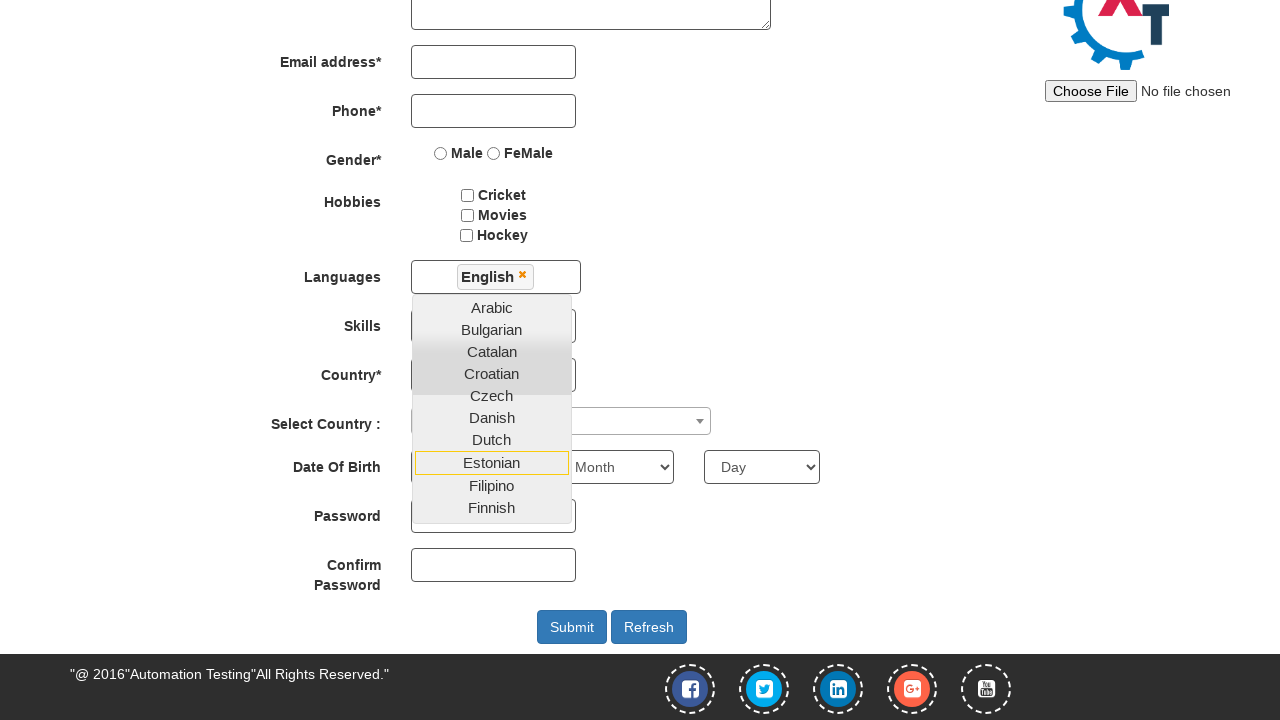